Tests checkbox functionality by navigating to Basic Elements page and selecting multiple checkboxes including standard checkboxes and inline checkboxes

Starting URL: http://automationbykrishna.com

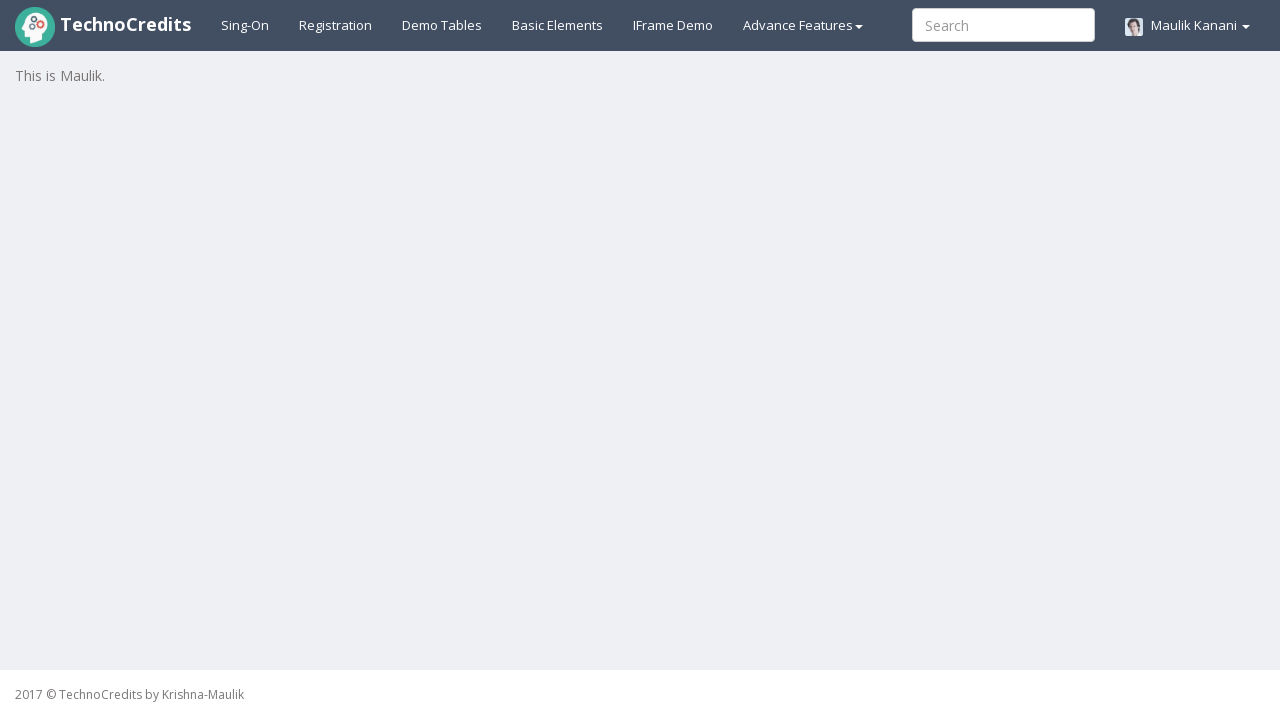

Clicked on Basic Elements navigation link at (558, 25) on a#basicelements
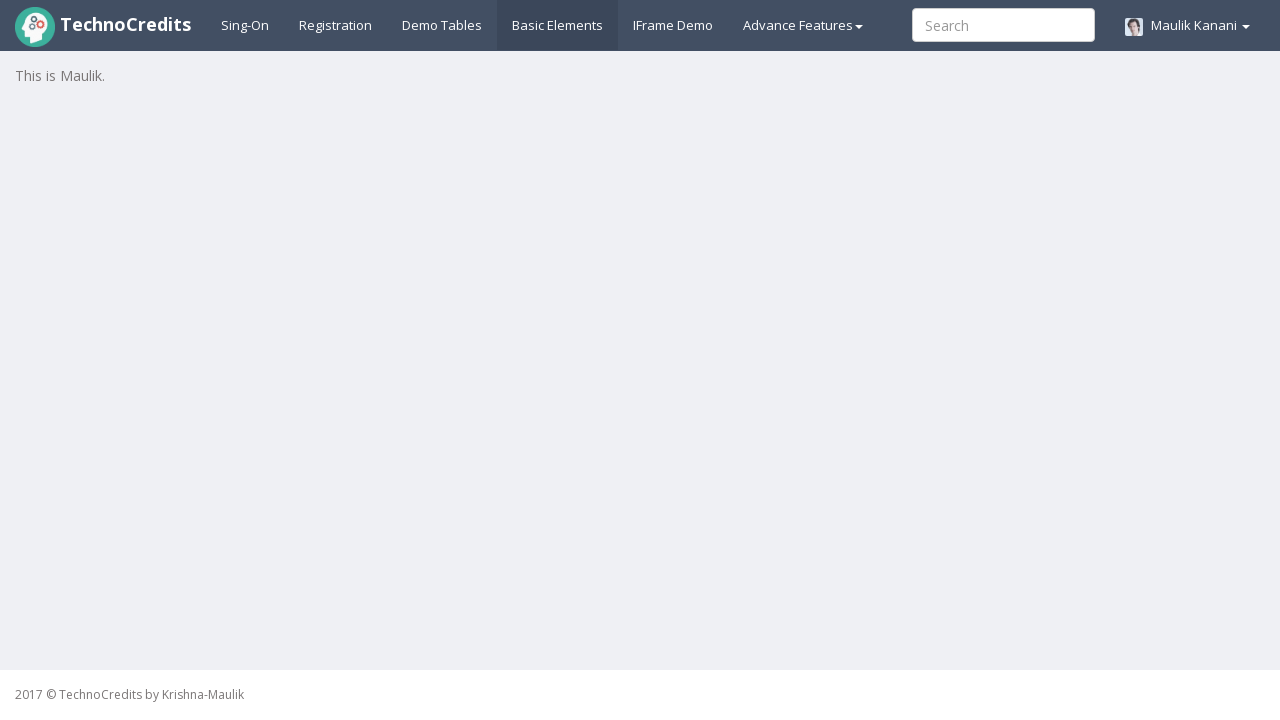

Waited for Basic Elements page to load
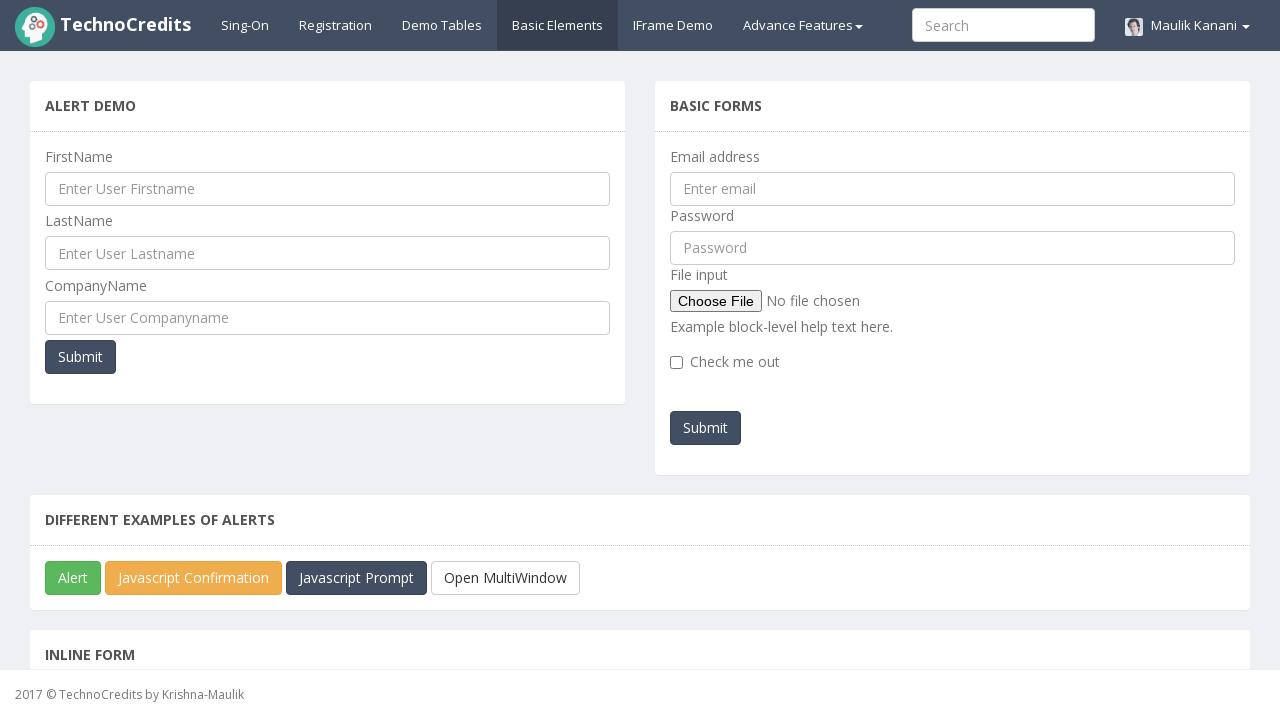

Located checkbox elements in the form
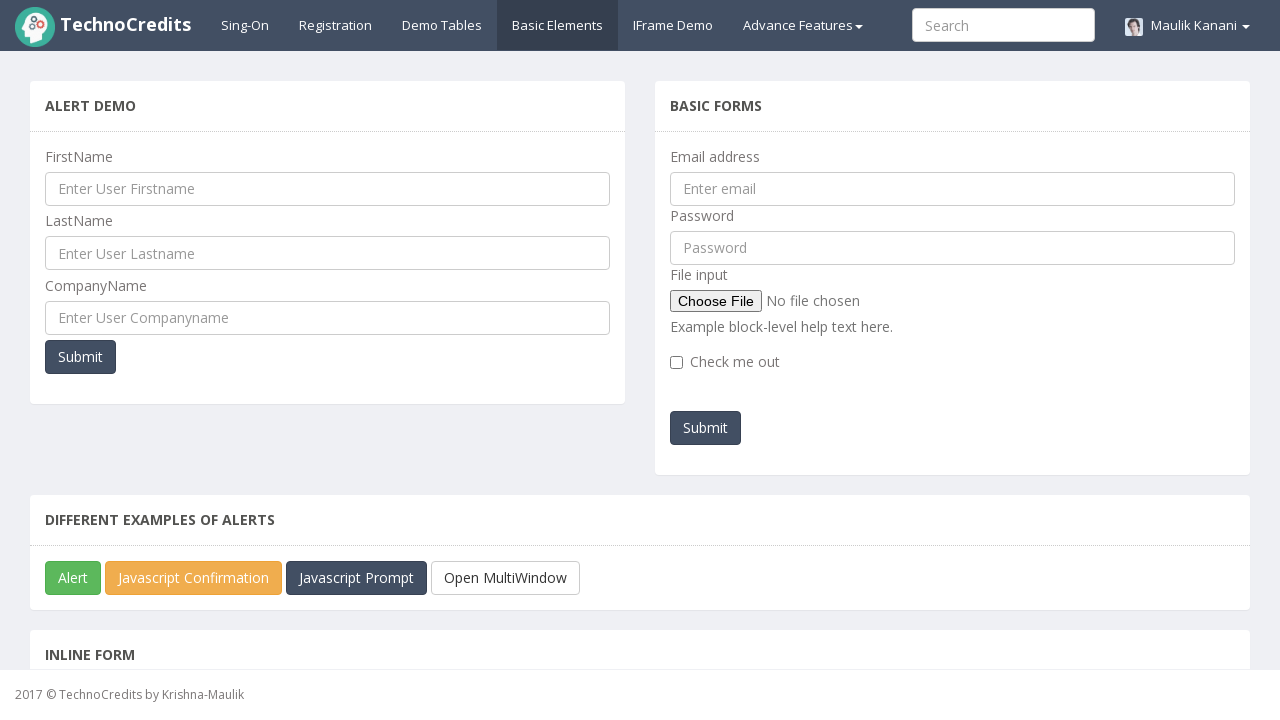

Scrolled first checkbox into view
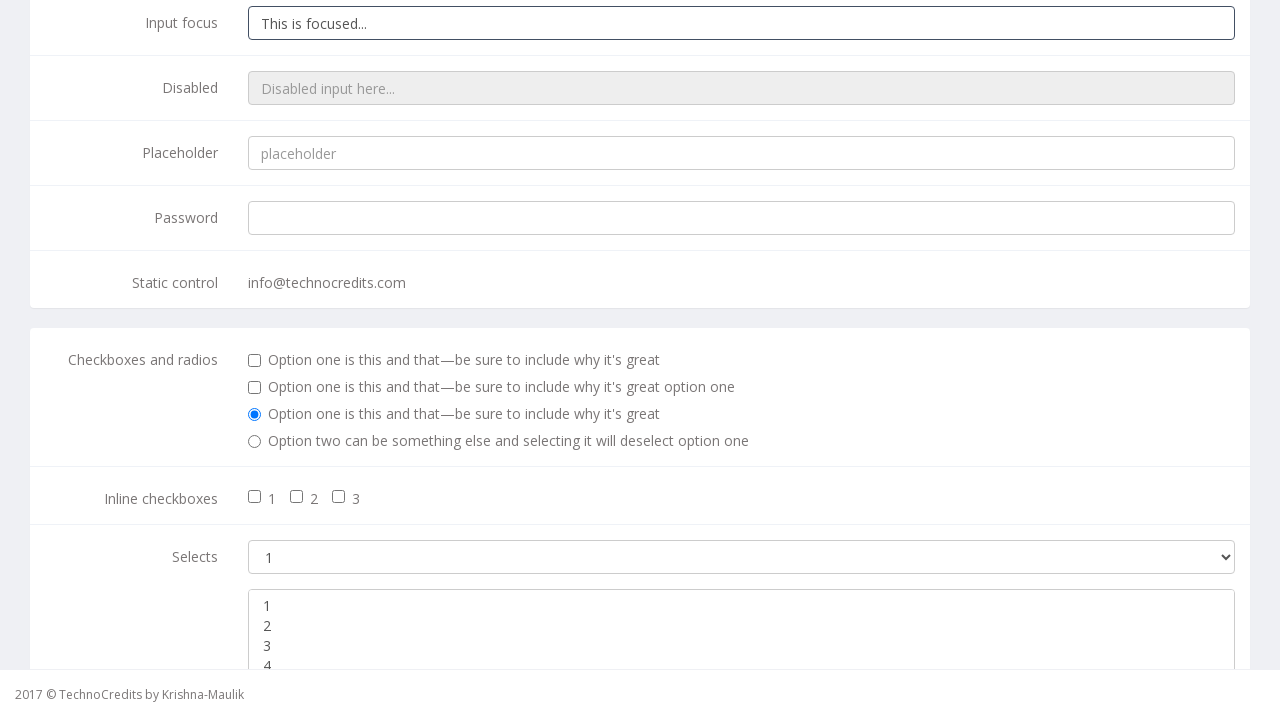

Clicked first standard checkbox at (255, 361) on (//div[@class='form-group']//div[@class='checkbox'])[2]//input[@type='checkbox']
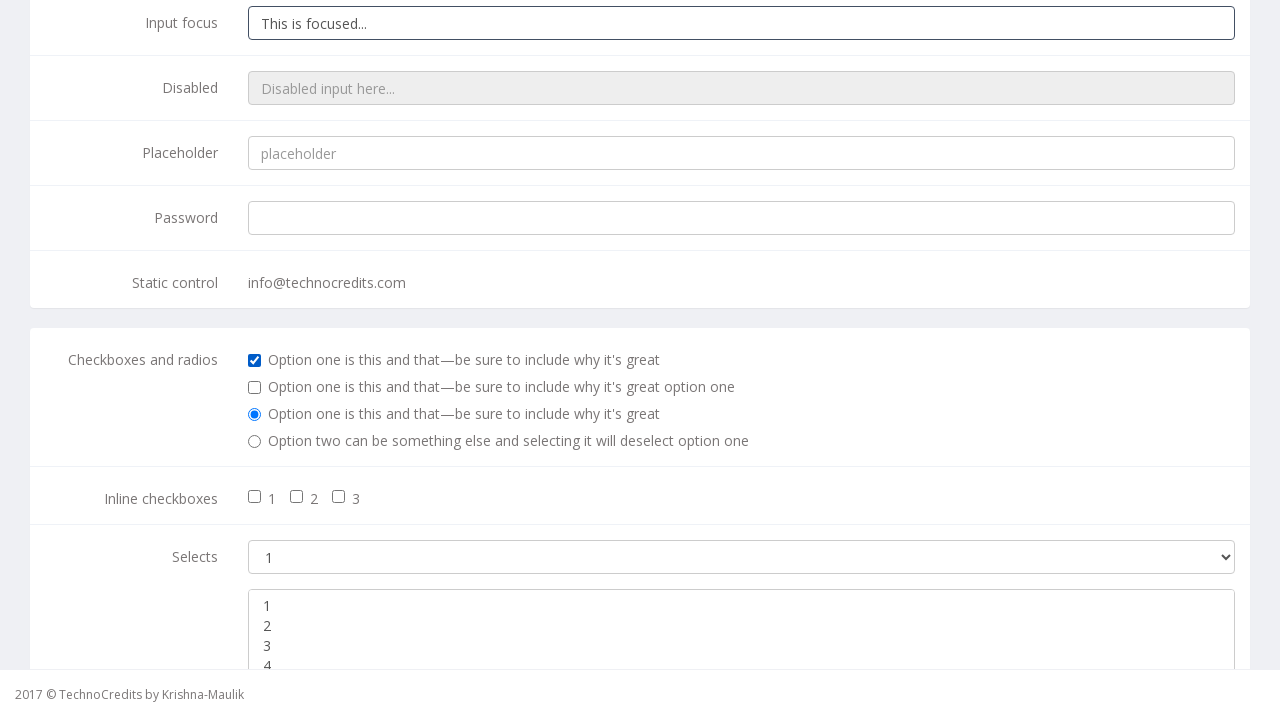

Clicked second standard checkbox at (255, 388) on (//div[@class='form-group']//div[@class='checkbox'])[3]//input[@type='checkbox']
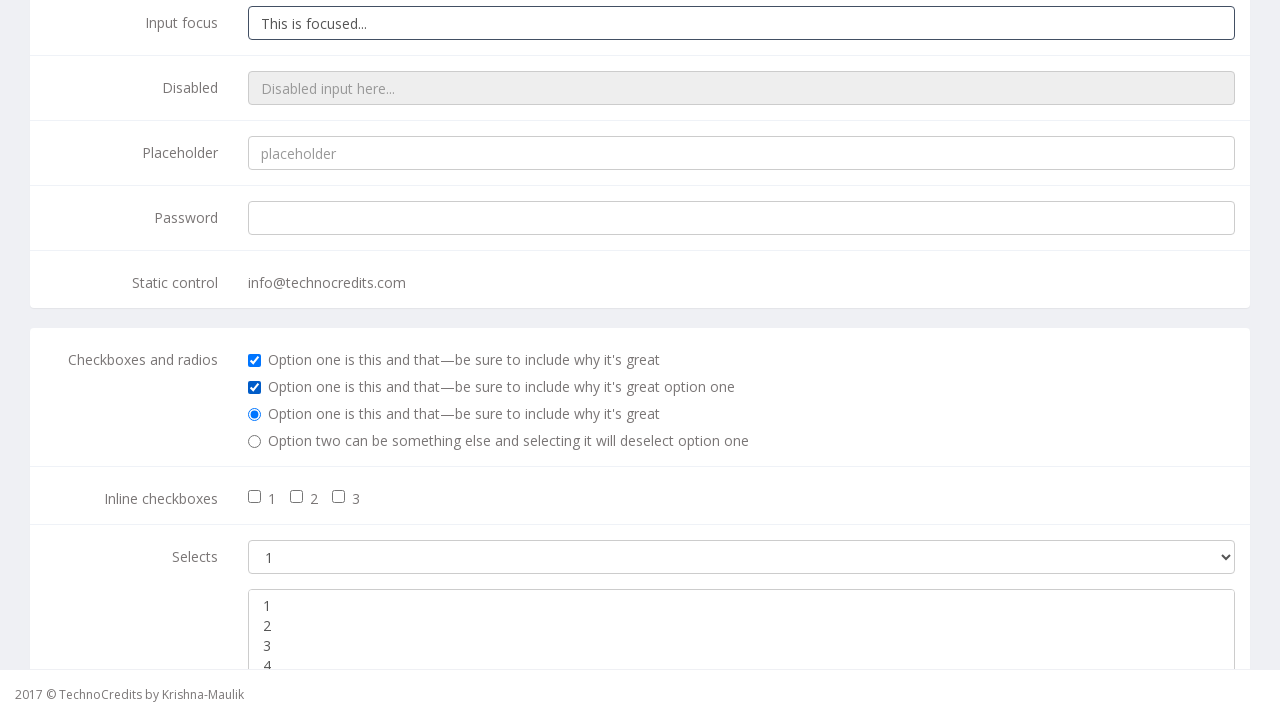

Clicked first inline checkbox at (255, 497) on input#inlineCheckbox1
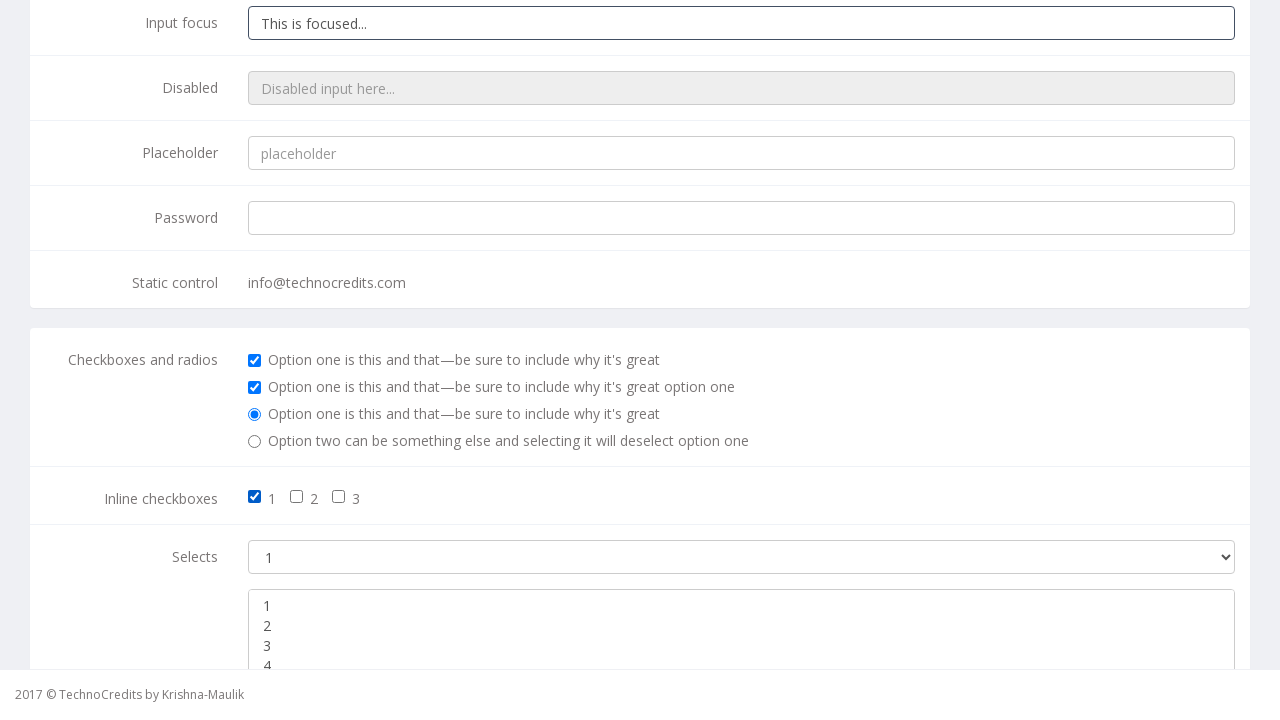

Clicked second inline checkbox at (297, 497) on input#inlineCheckbox2
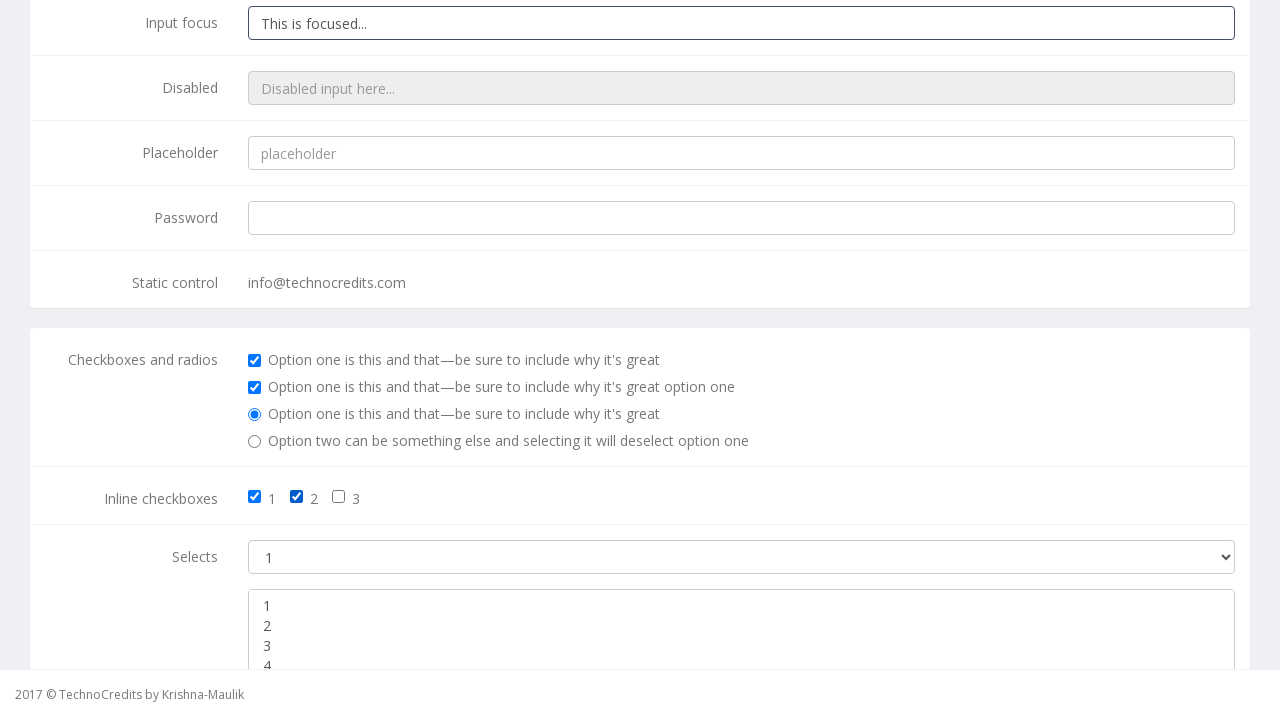

Clicked third inline checkbox at (339, 497) on input#inlineCheckbox3
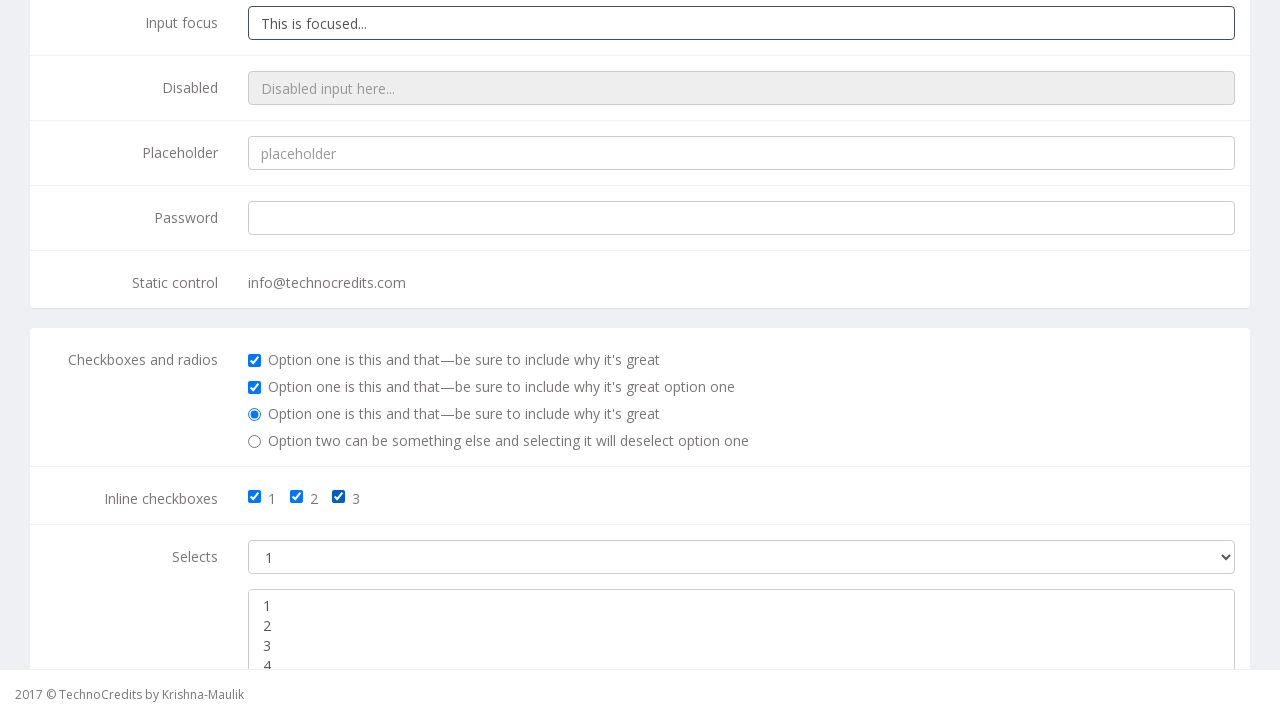

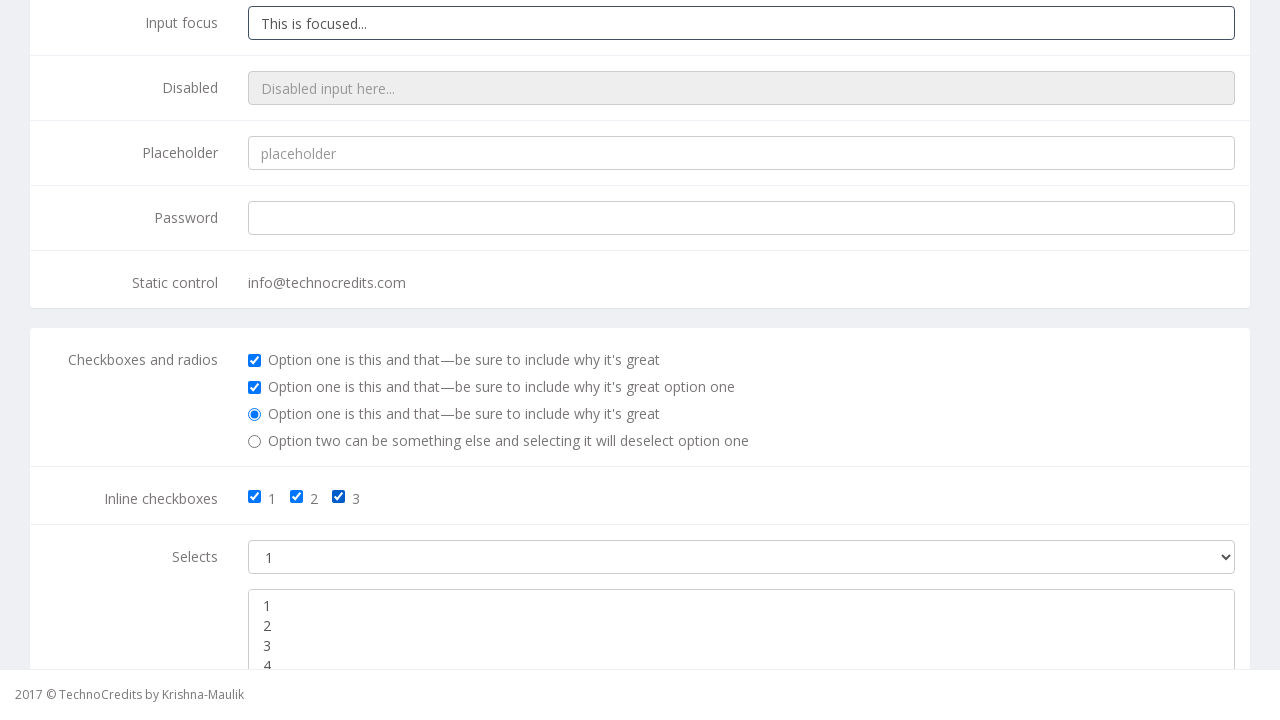